Tests text box form by filling in name, email, and address fields, then submitting and verifying the output

Starting URL: https://demoqa.com/text-box

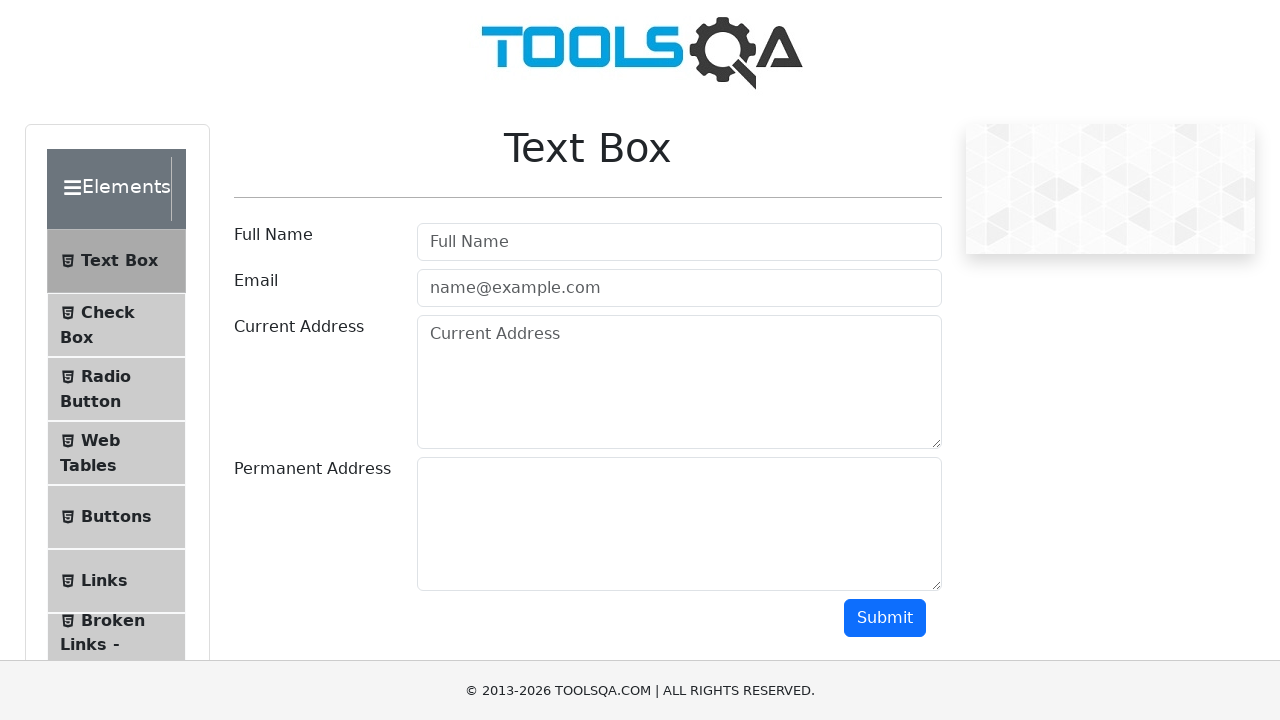

Filled name field with 'Carlos André Trigueiro Noronha Santanna' on #userName
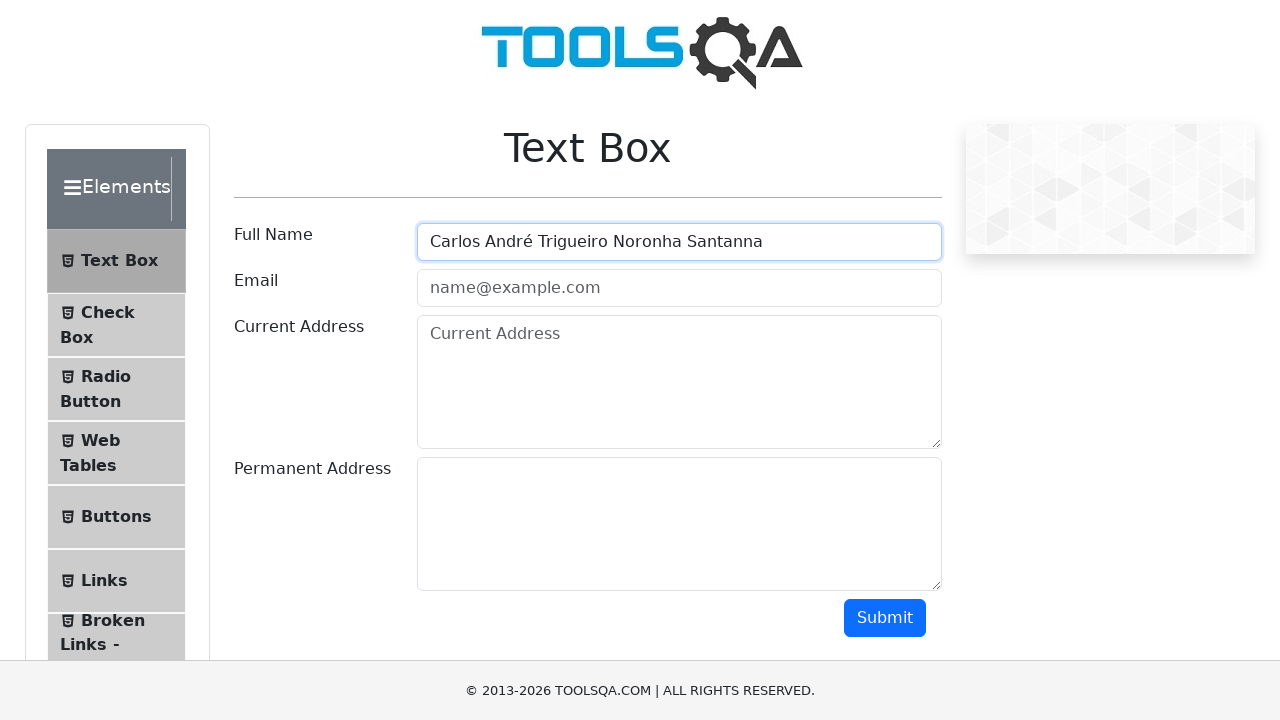

Filled email field with 'carlosanoronha@hotmail.com' on #userEmail
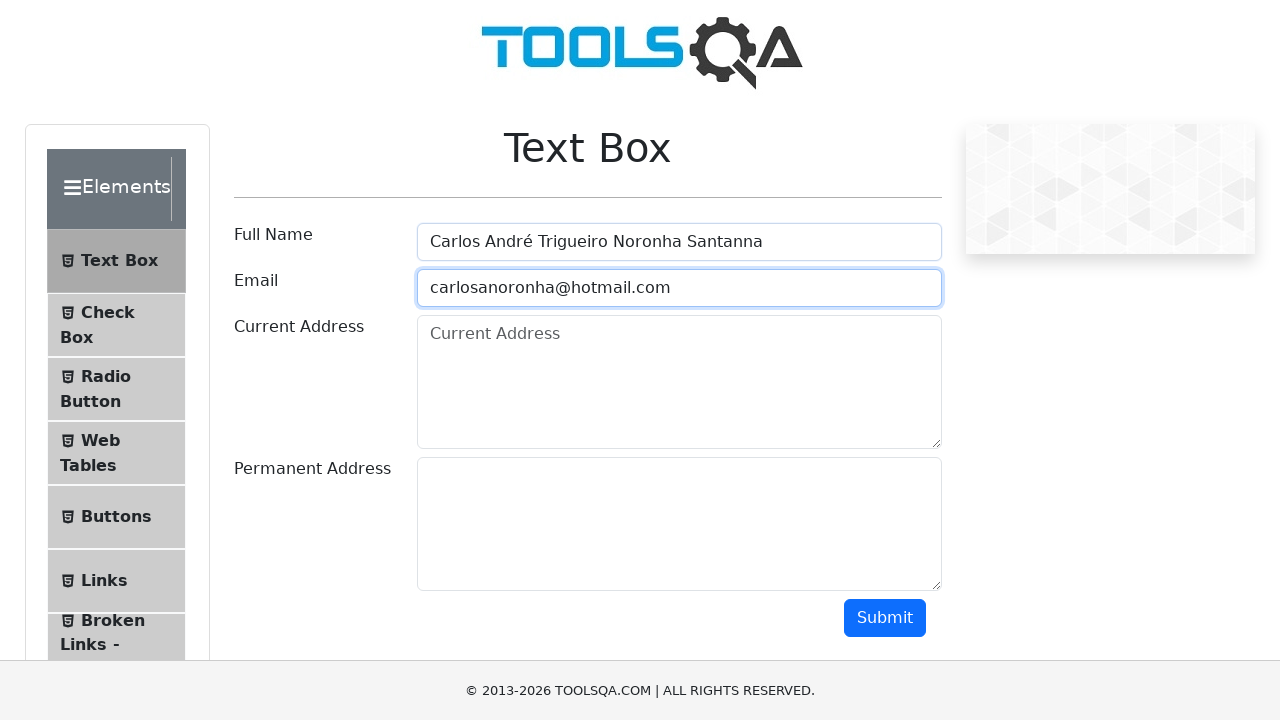

Filled current address field with 'Rua Farmaceutico Reinaldo Pfau' on #currentAddress
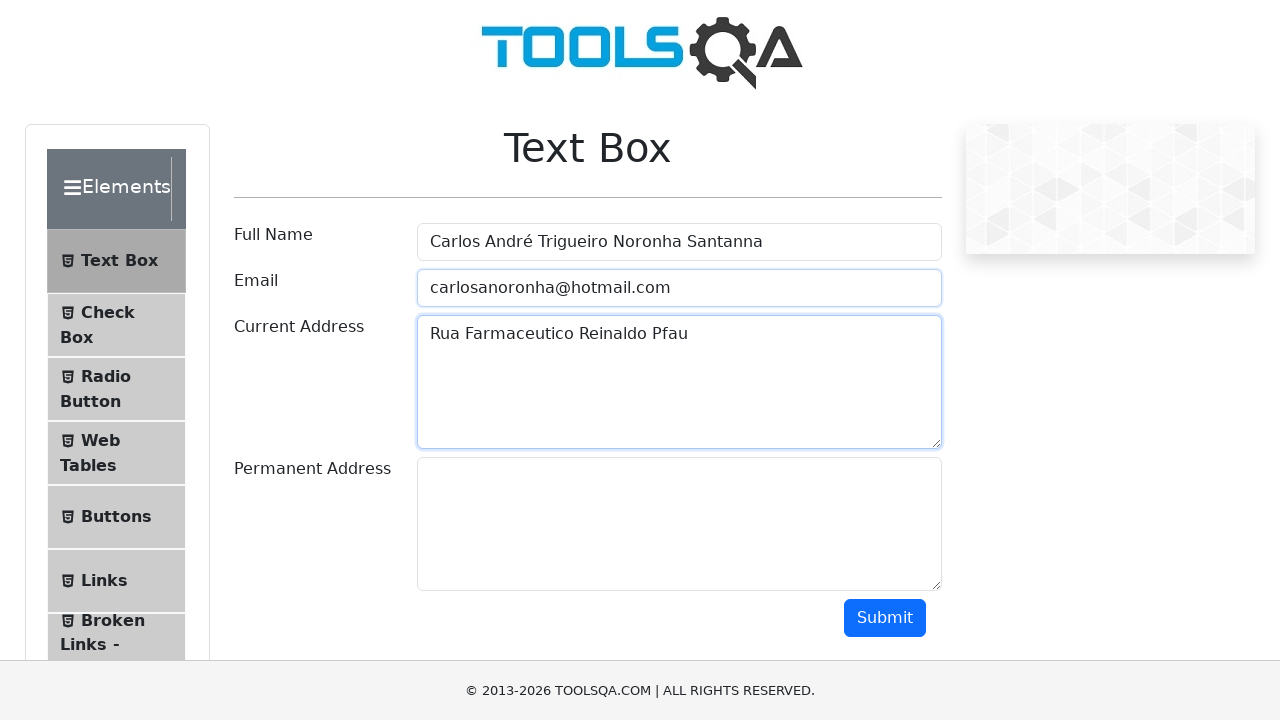

Filled permanent address field with 'Rua Van Erven' on #permanentAddress
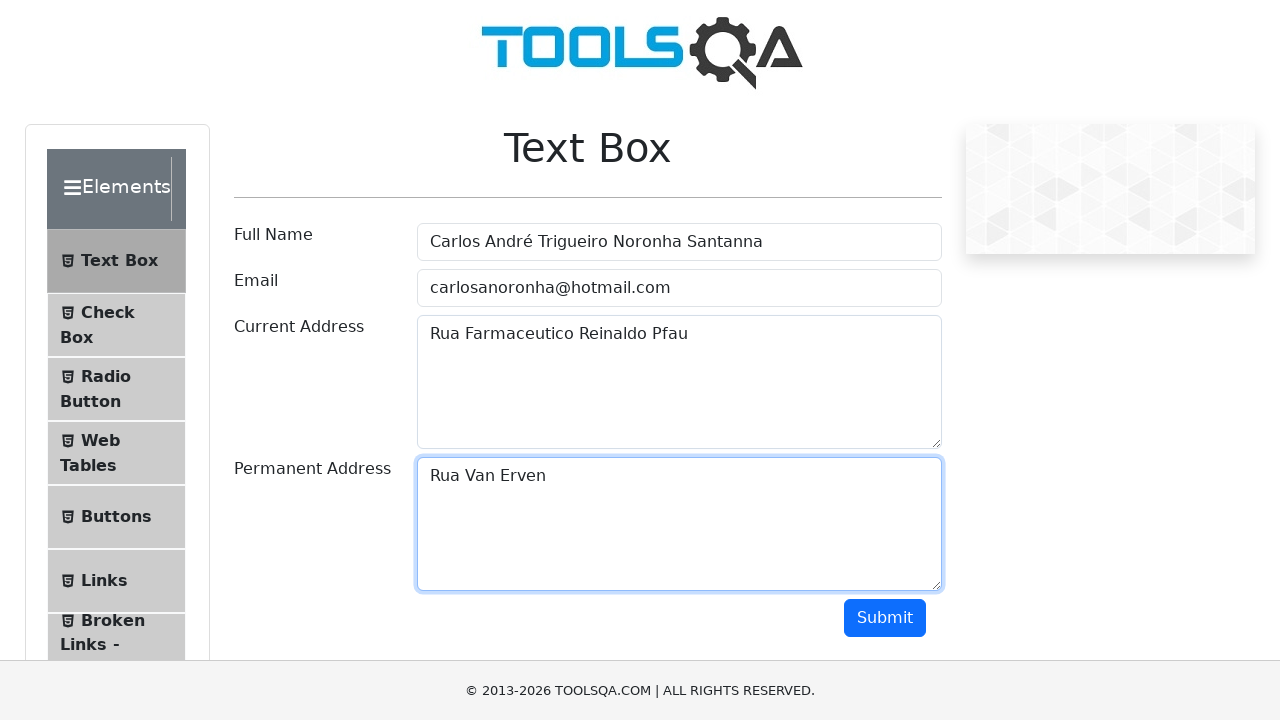

Clicked submit button to submit the form at (885, 618) on #submit
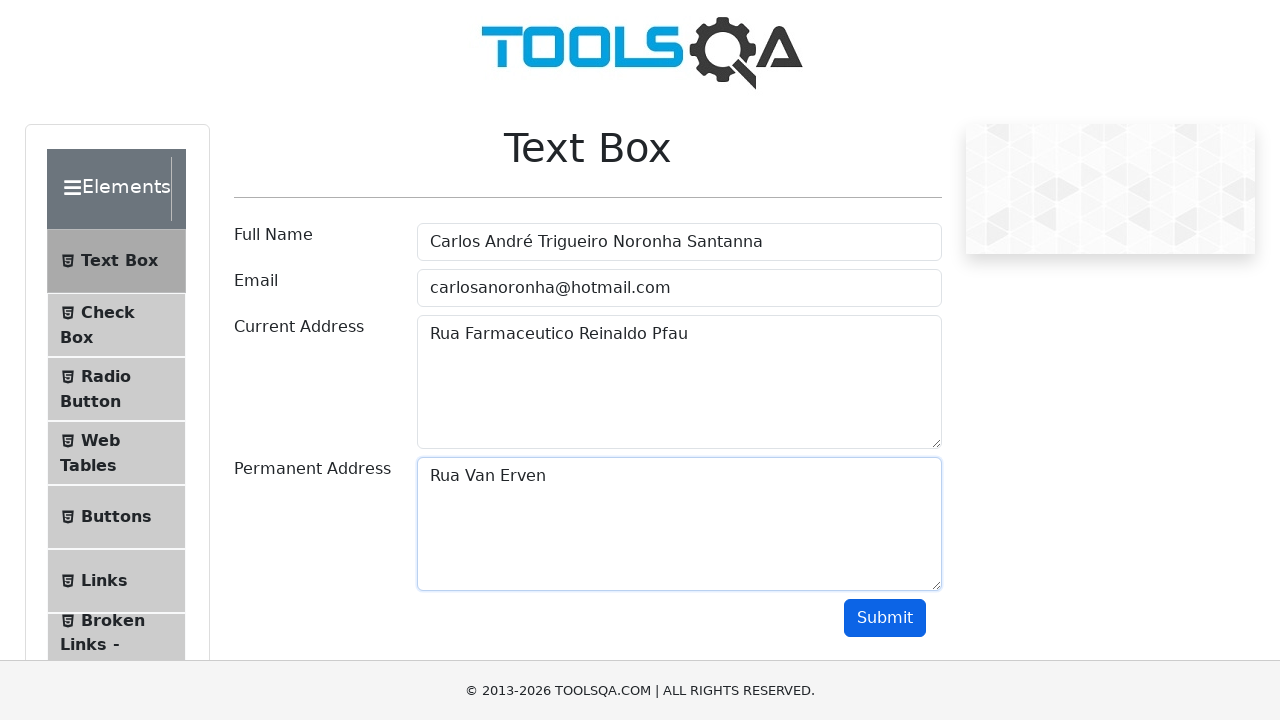

Form output appeared after submission
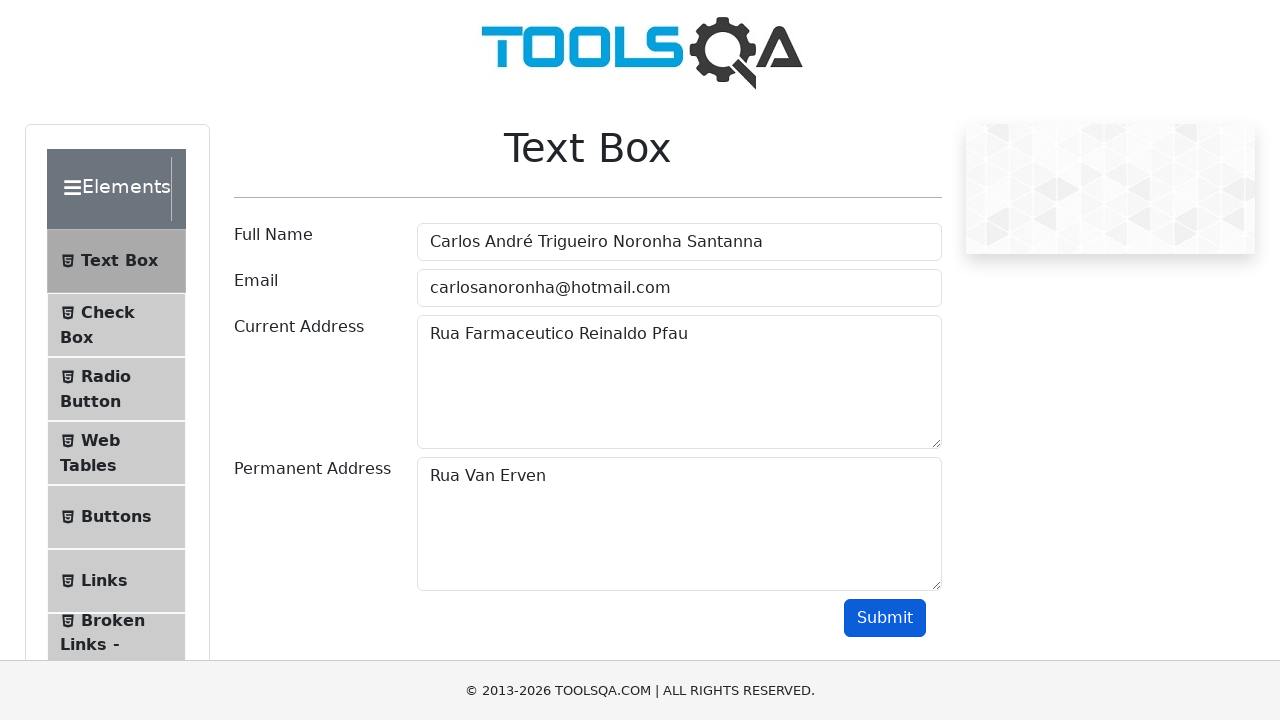

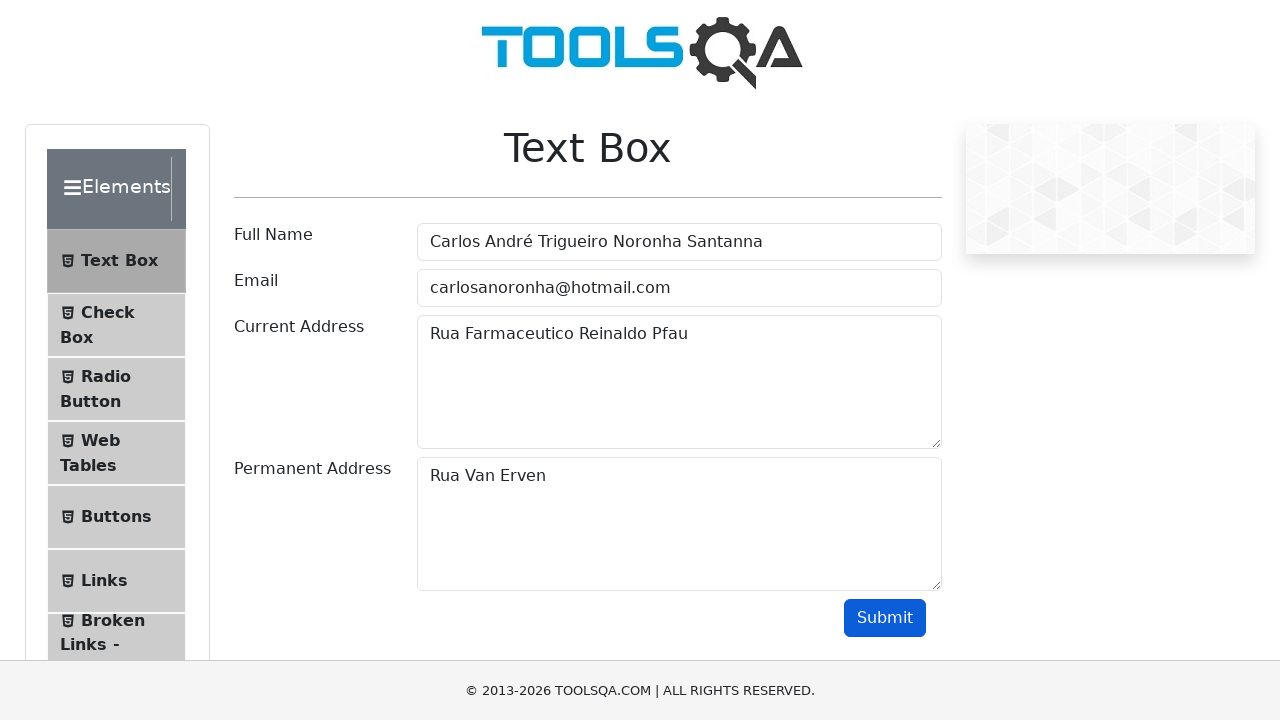